Tests the slider widget by clicking on it and pressing the right arrow key multiple times to move the slider position.

Starting URL: https://demoqa.com/slider

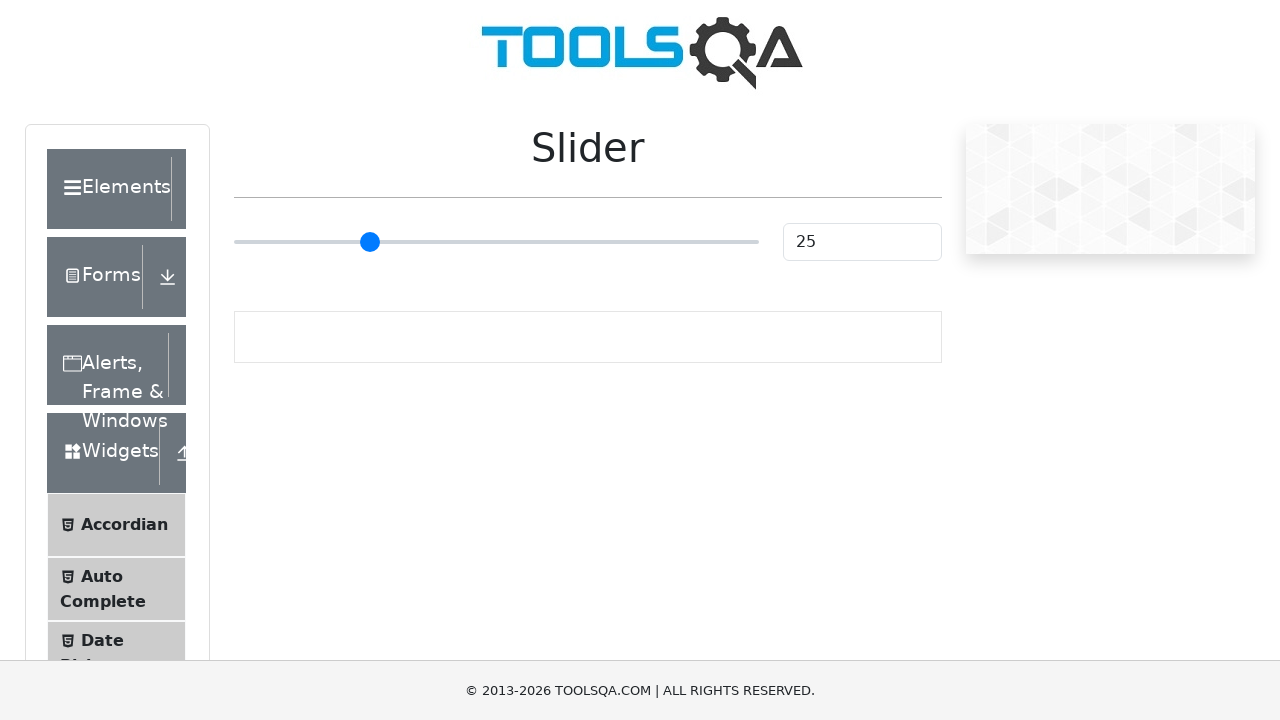

Slider element is visible and ready
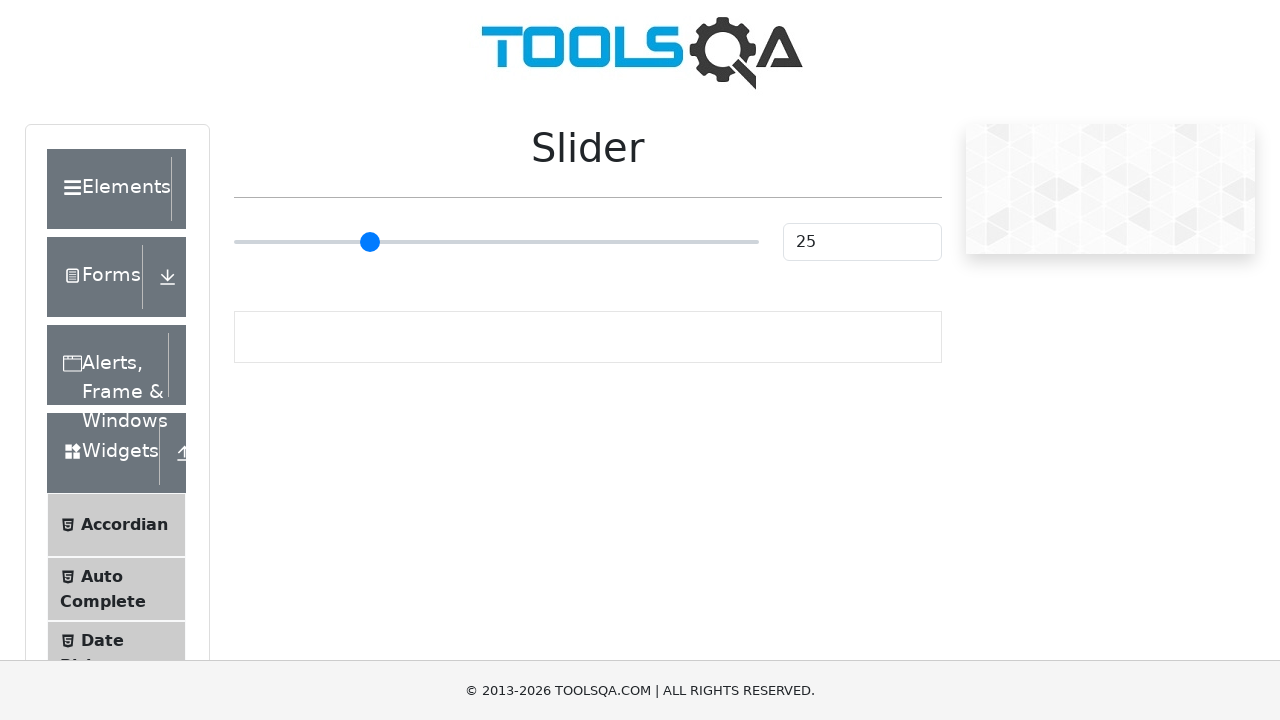

Clicked on slider to focus it at (496, 242) on input.range-slider
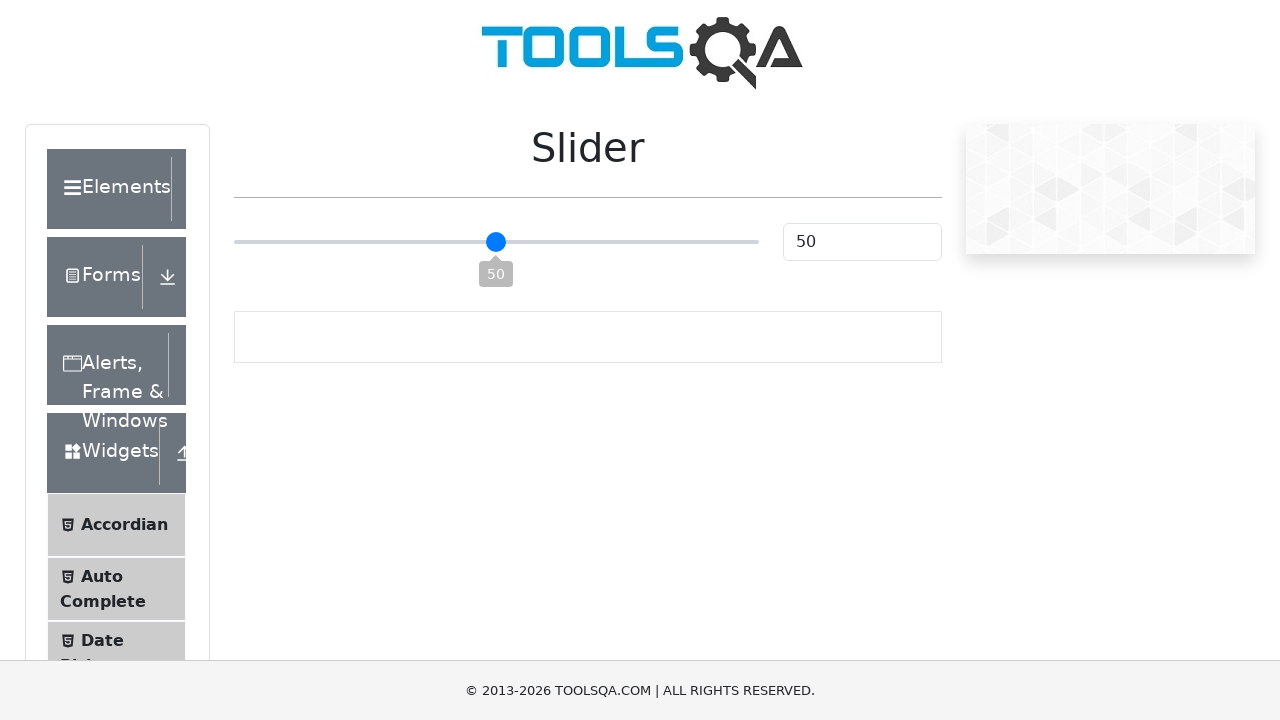

Pressed right arrow key (iteration 1/5)
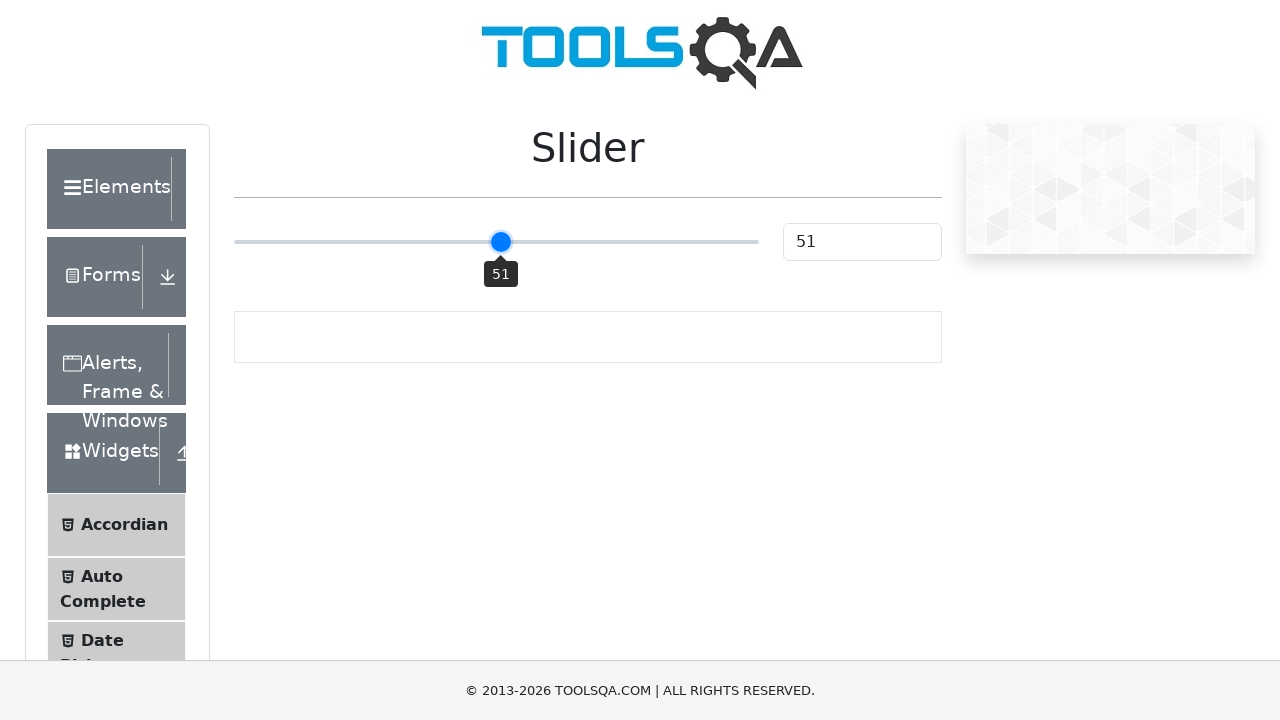

Waited 500ms for slider animation (iteration 1/5)
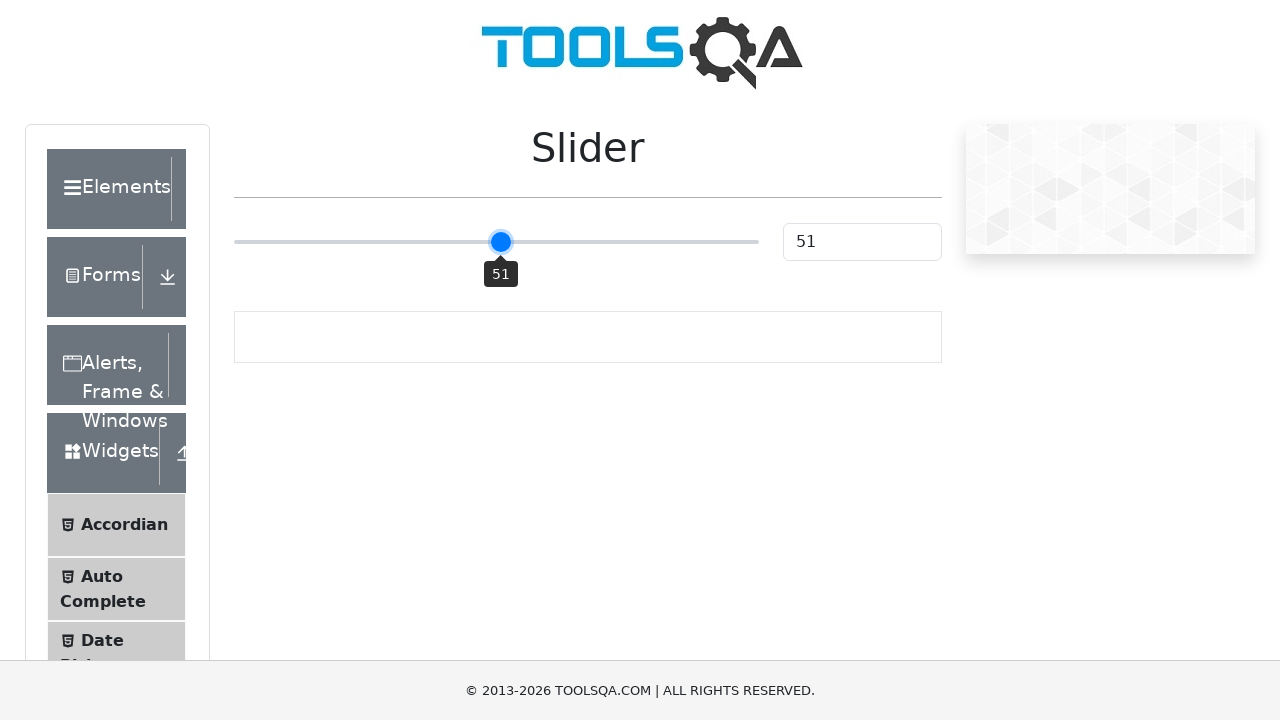

Pressed right arrow key (iteration 2/5)
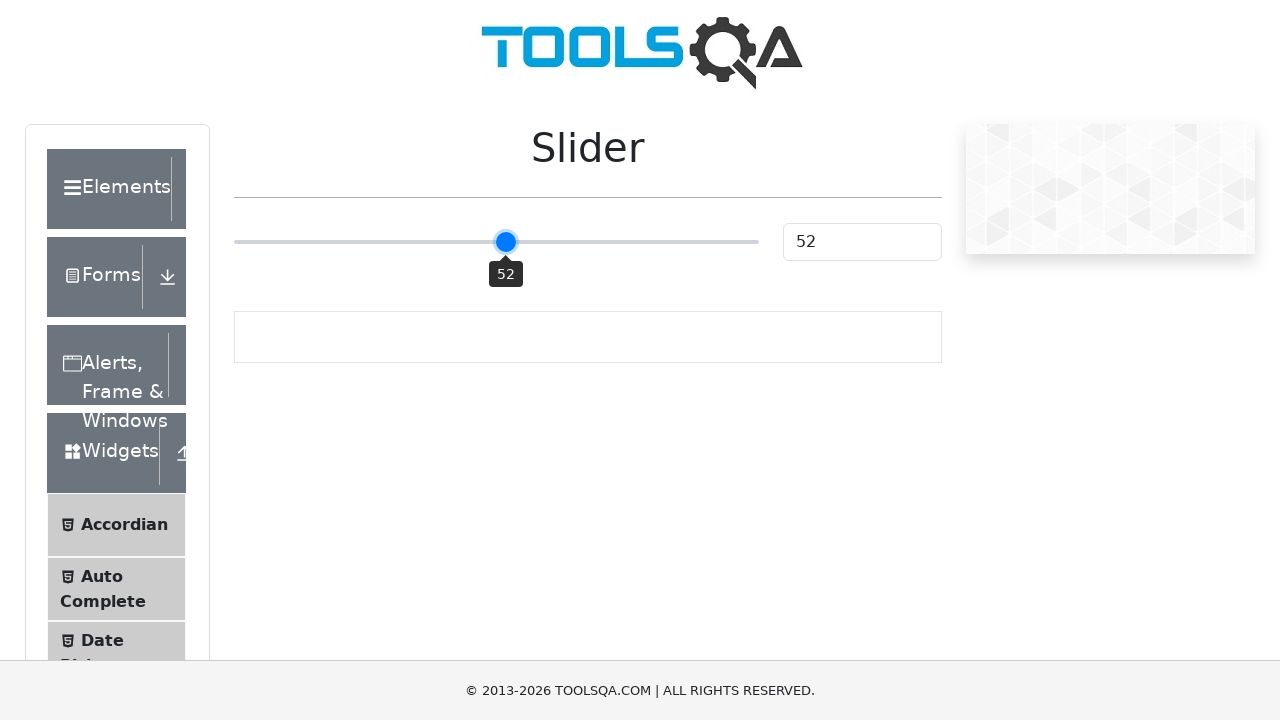

Waited 500ms for slider animation (iteration 2/5)
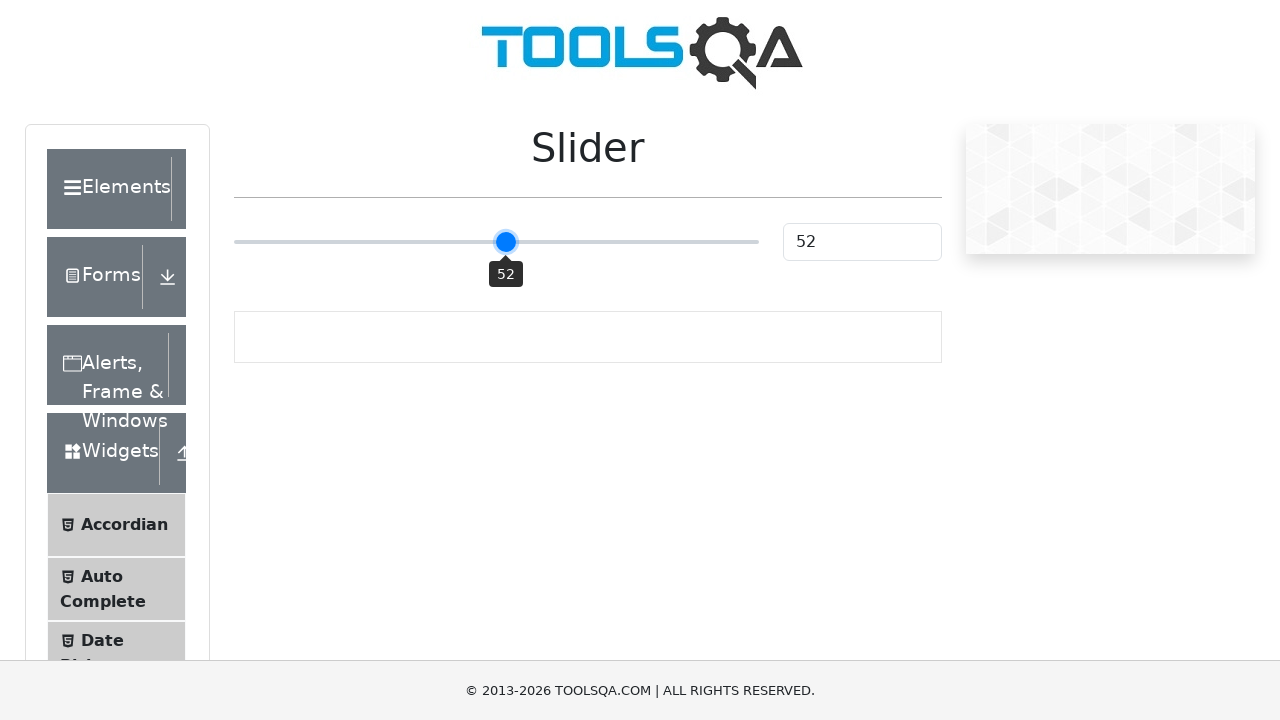

Pressed right arrow key (iteration 3/5)
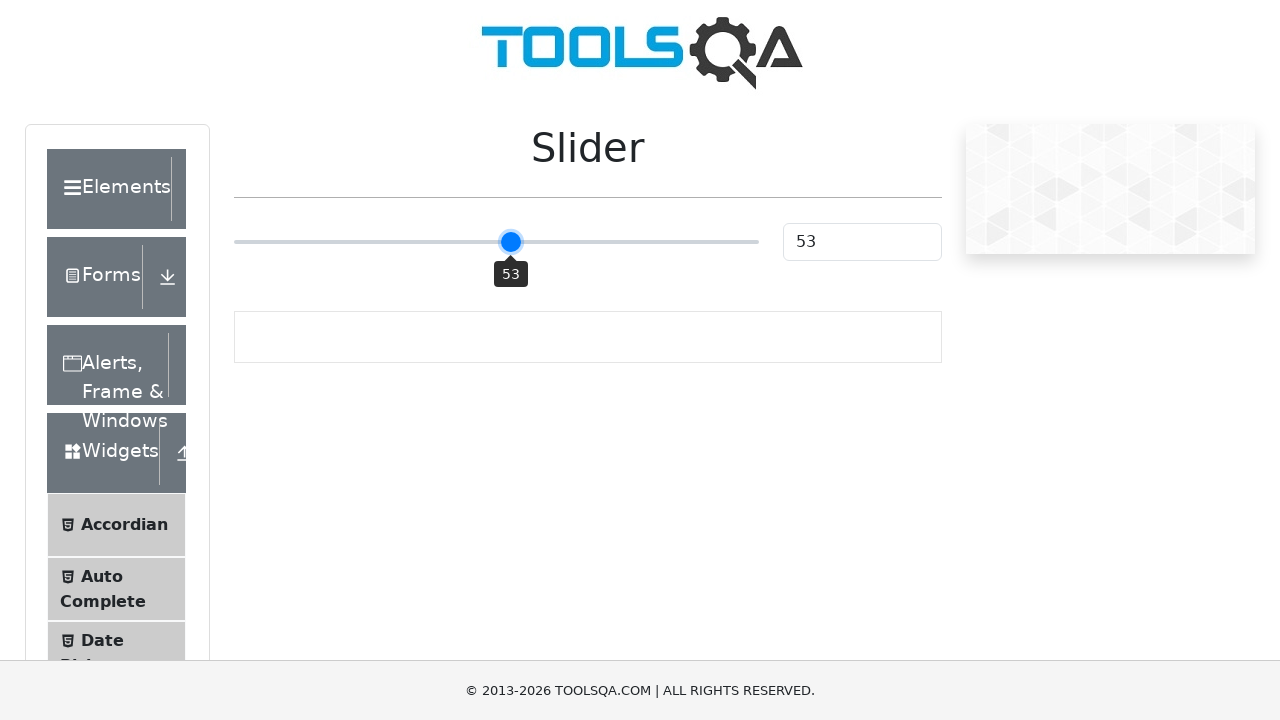

Waited 500ms for slider animation (iteration 3/5)
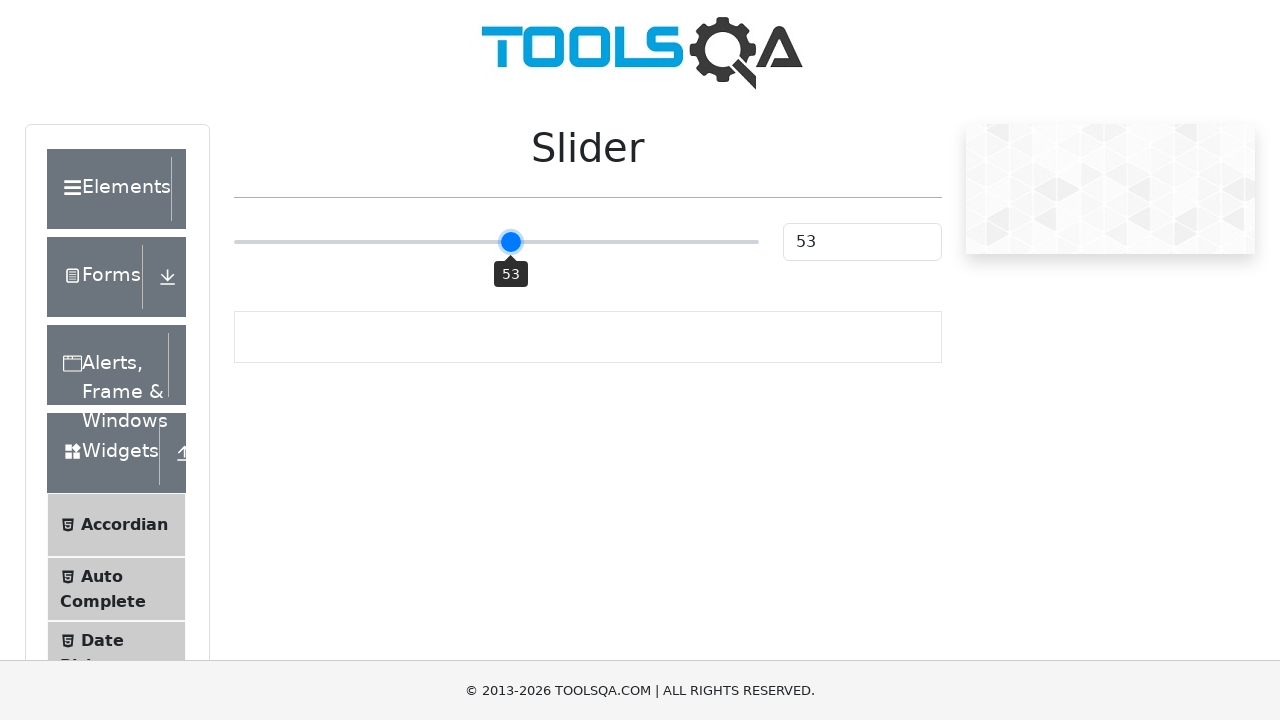

Pressed right arrow key (iteration 4/5)
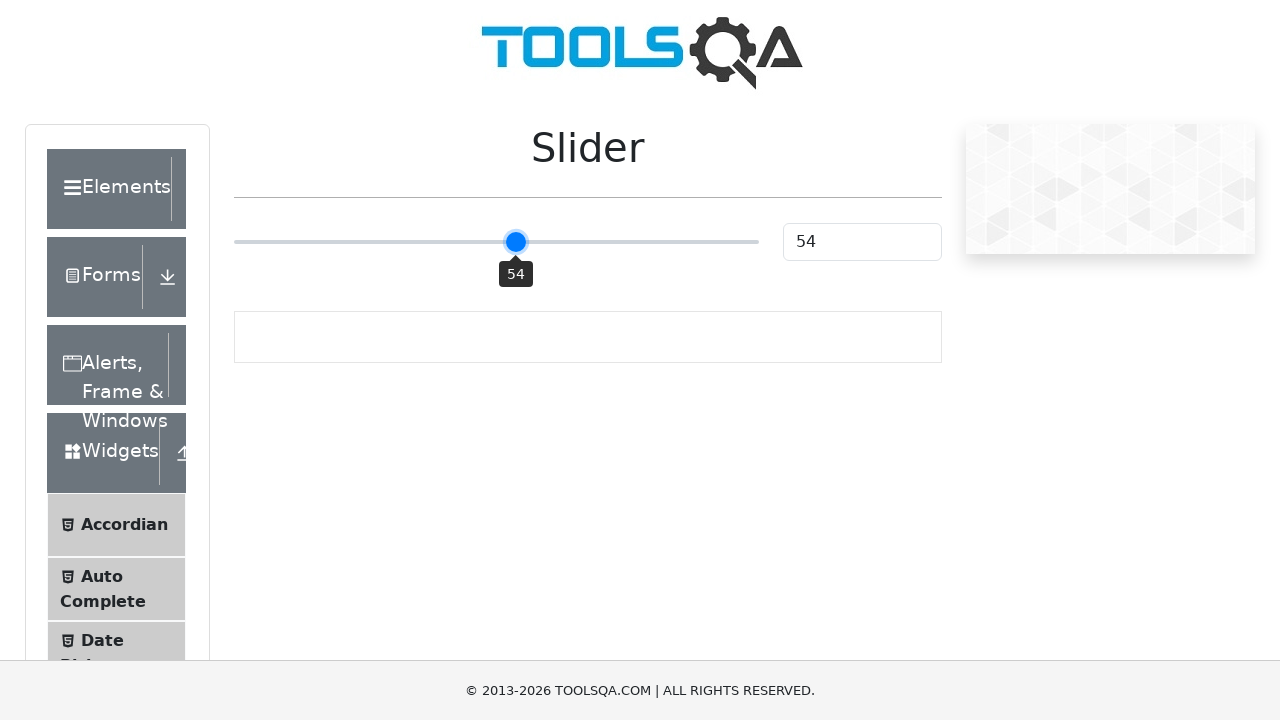

Waited 500ms for slider animation (iteration 4/5)
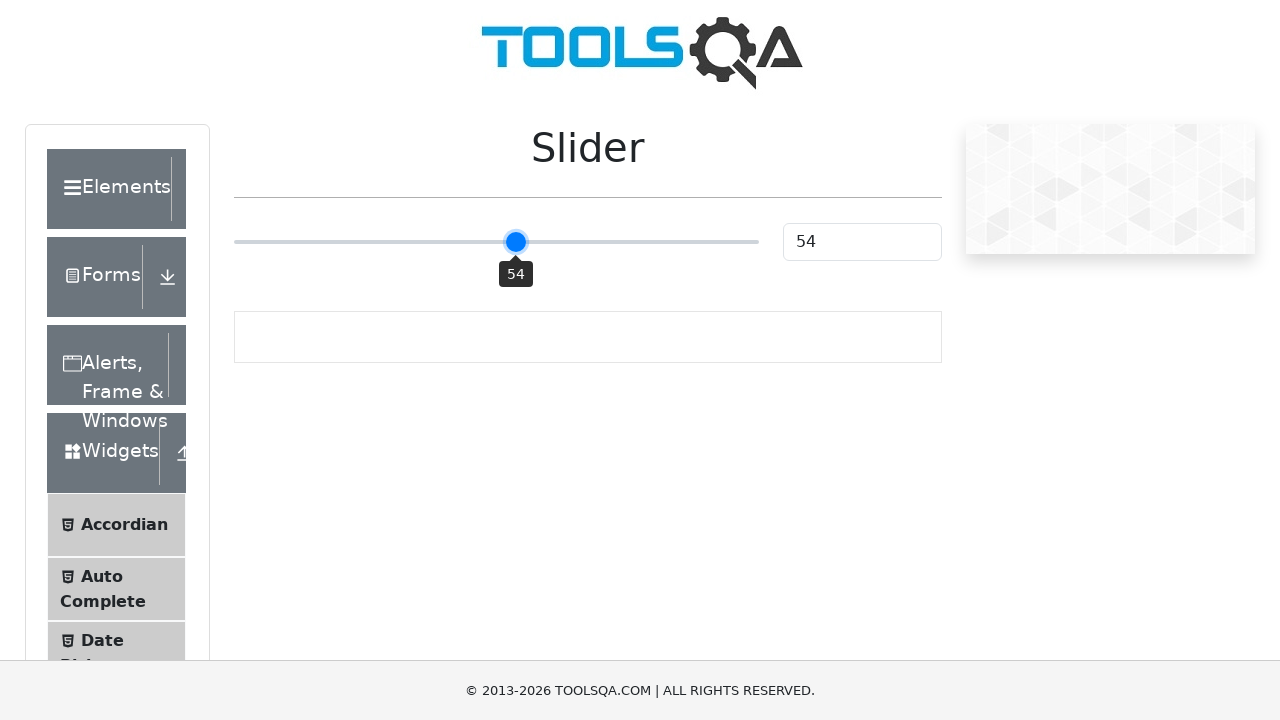

Pressed right arrow key (iteration 5/5)
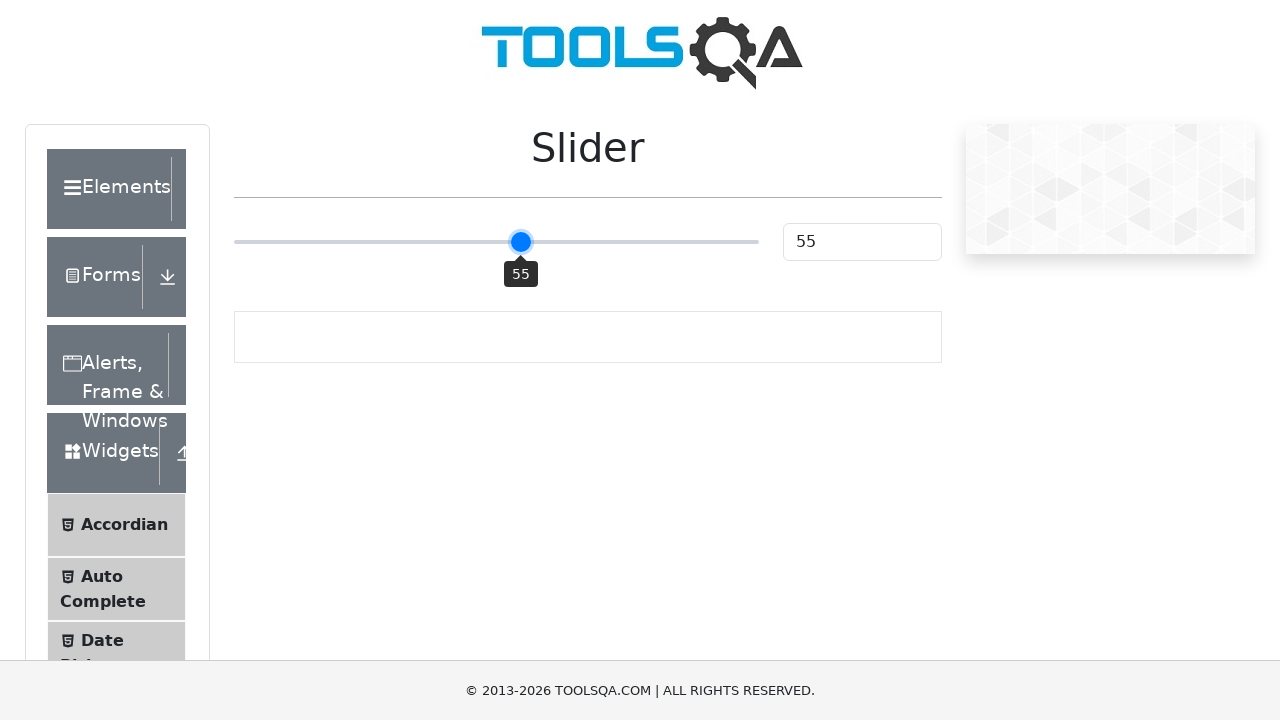

Waited 500ms for slider animation (iteration 5/5)
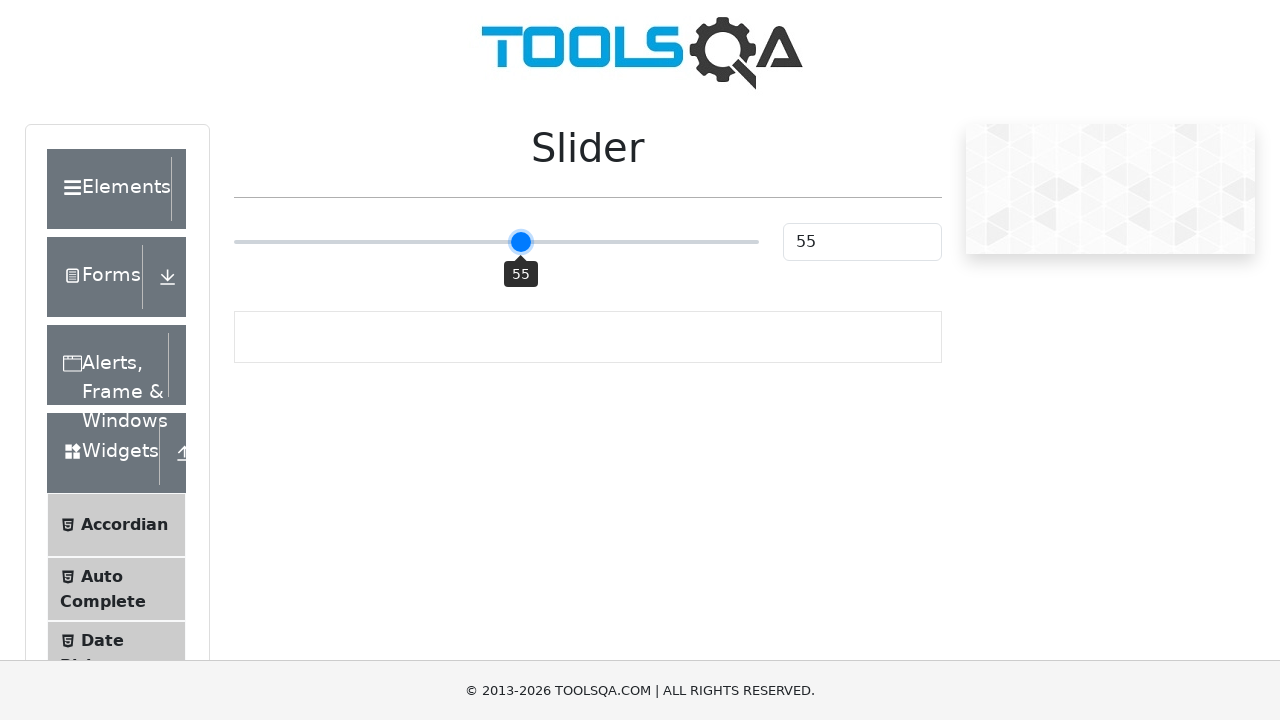

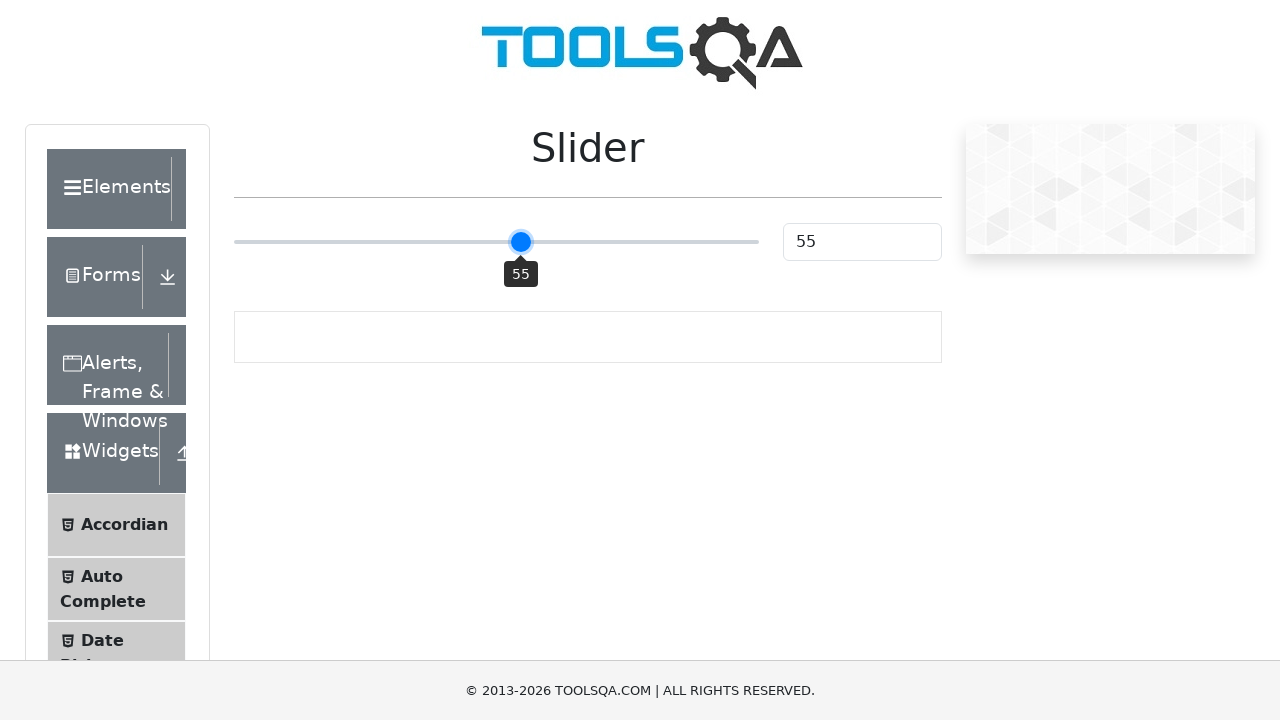